Tests drag and drop functionality within an iframe by dragging an element from source to target position

Starting URL: https://jqueryui.com/droppable/

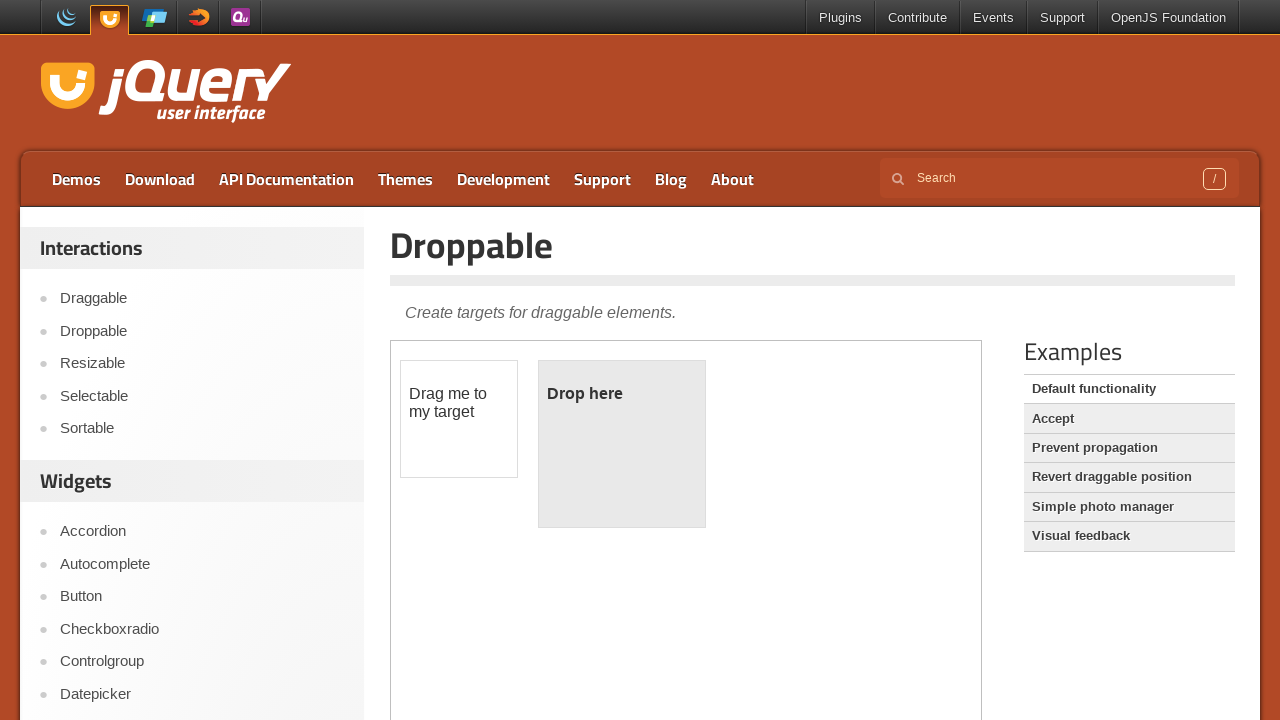

Counted 1 iframes on the page
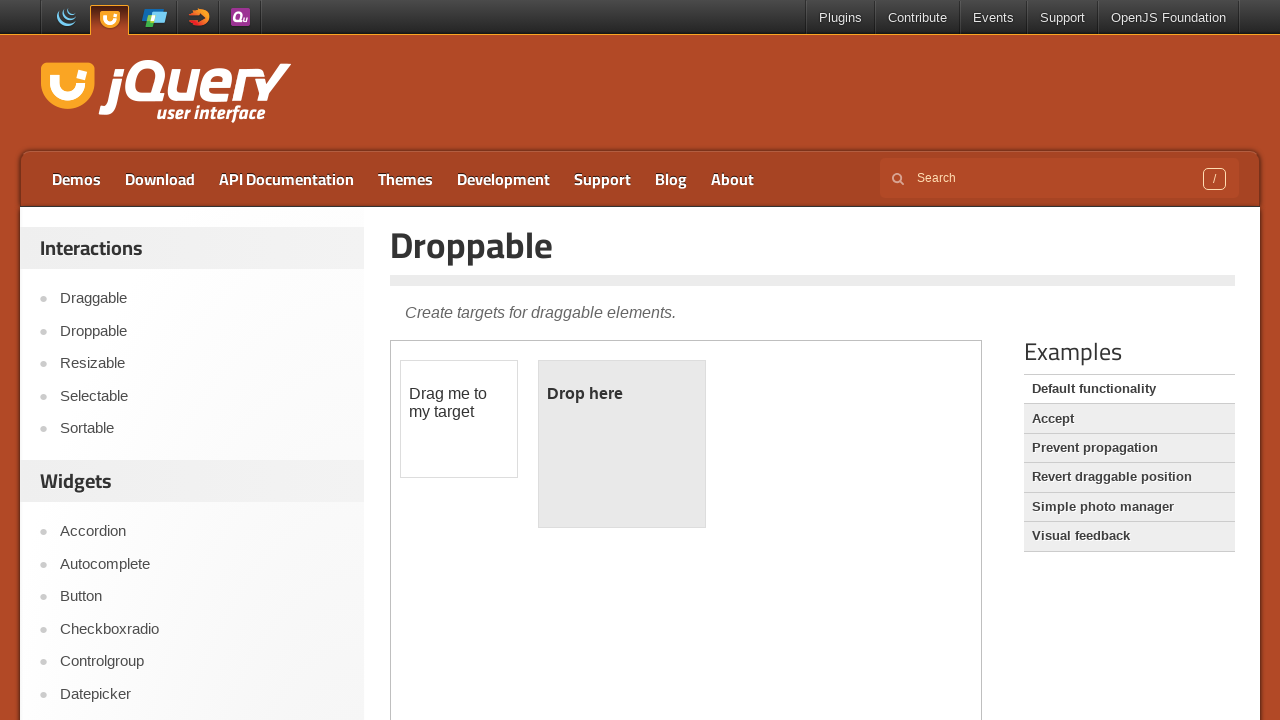

Located the demo frame
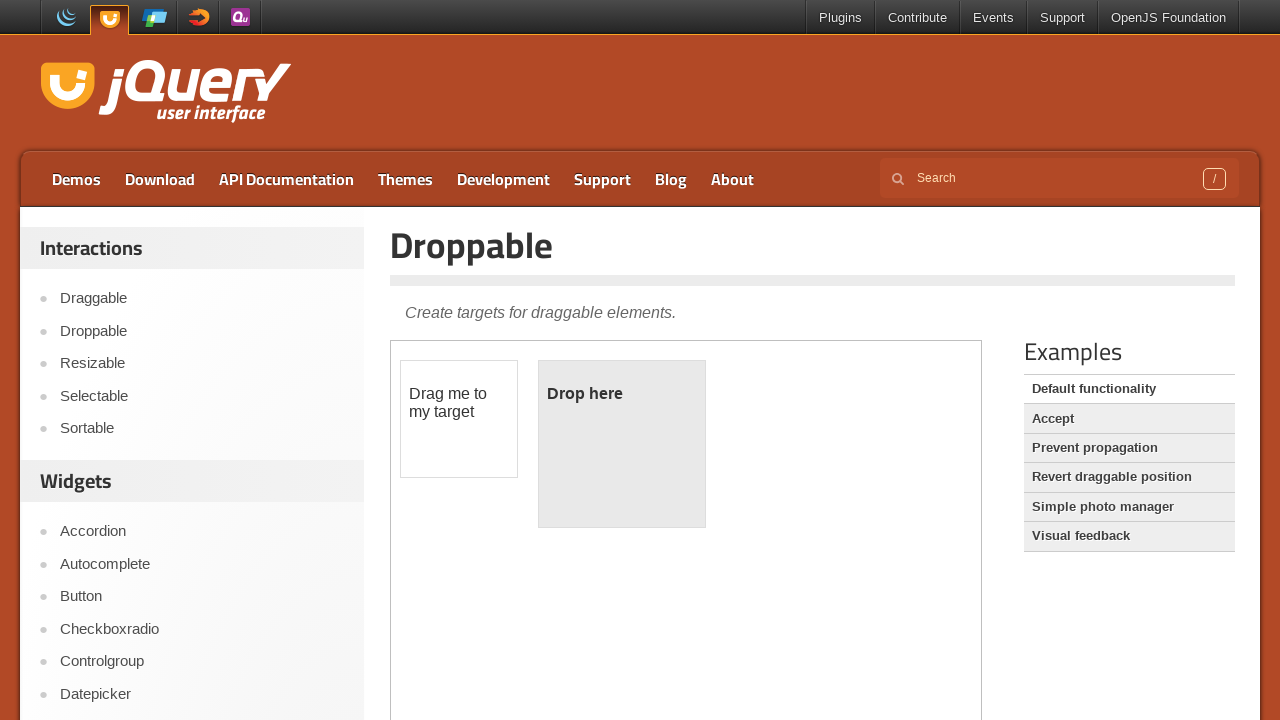

Clicked on the draggable element at (459, 419) on .demo-frame >> internal:control=enter-frame >> #draggable
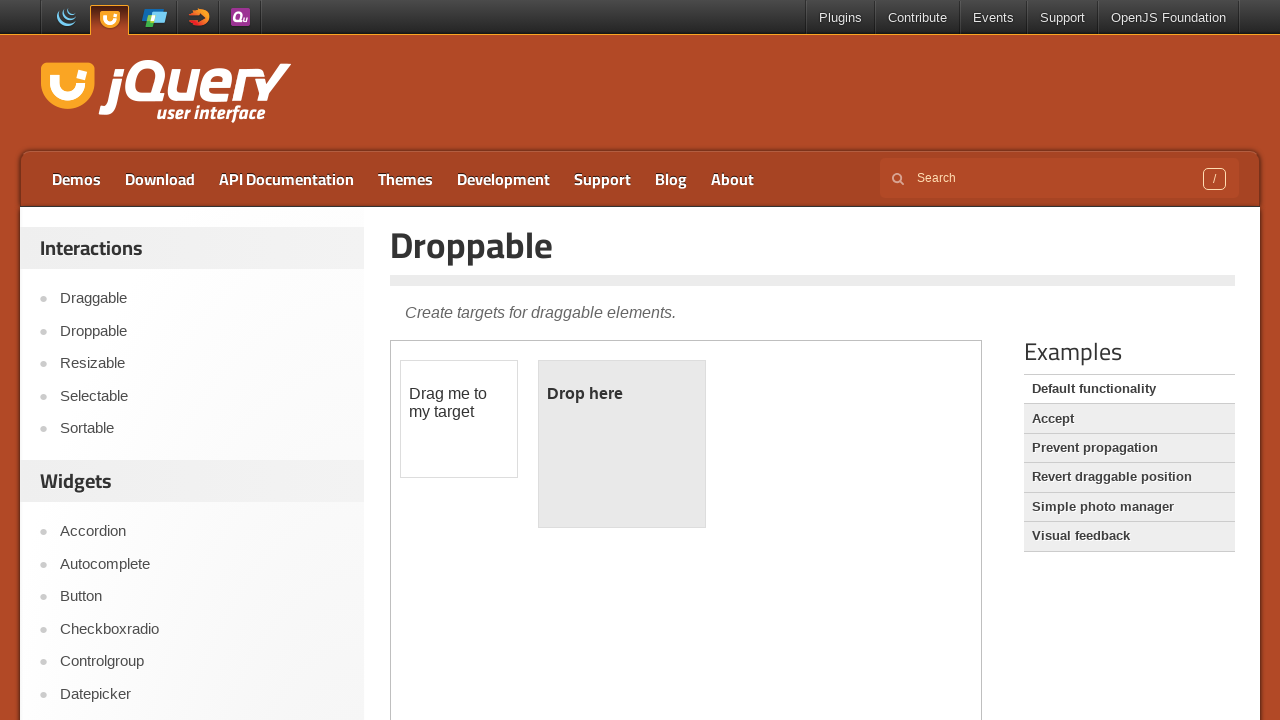

Dragged the element from source to target position at (622, 444)
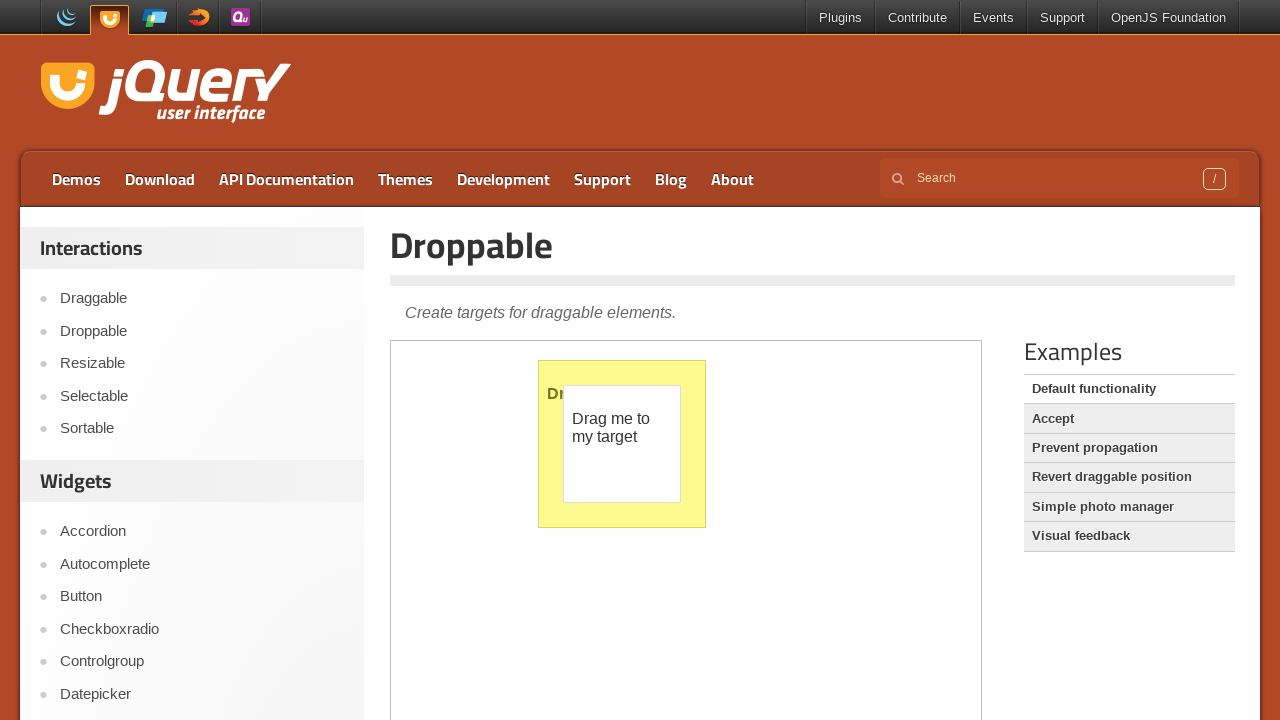

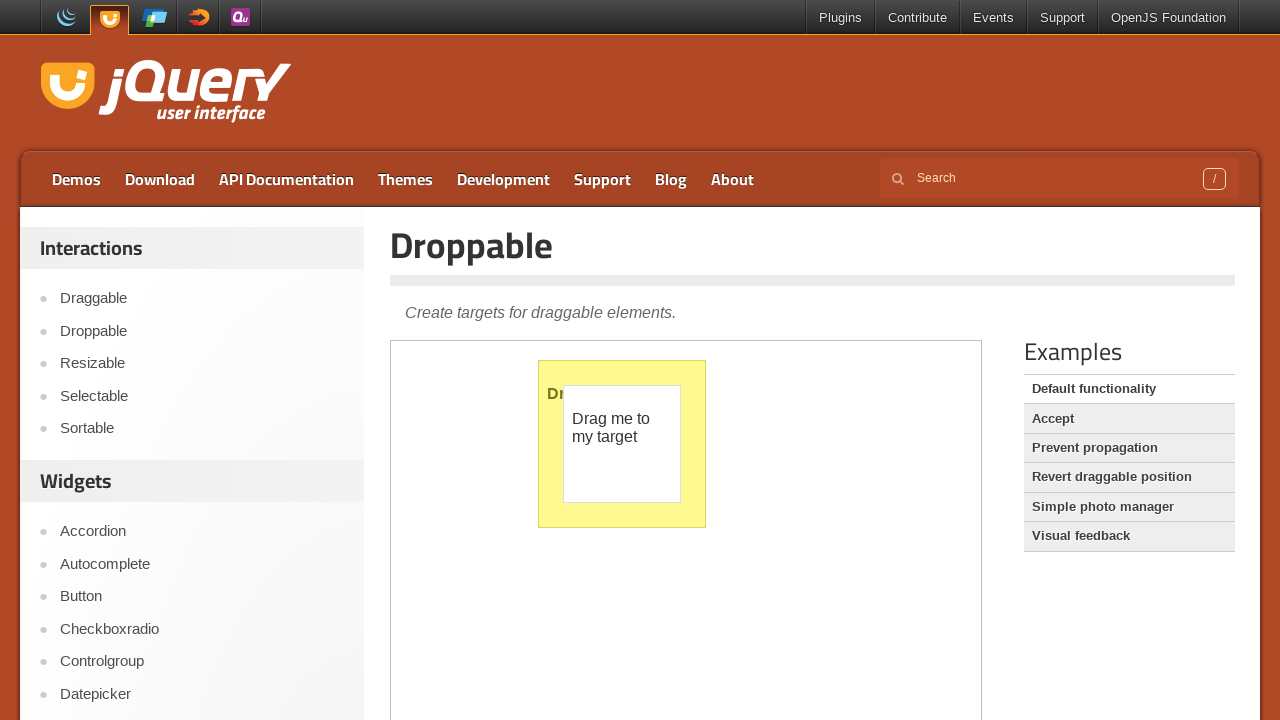